Tests login form validation by entering invalid credentials and verifying the appropriate error messages are displayed

Starting URL: https://www.saucedemo.com/

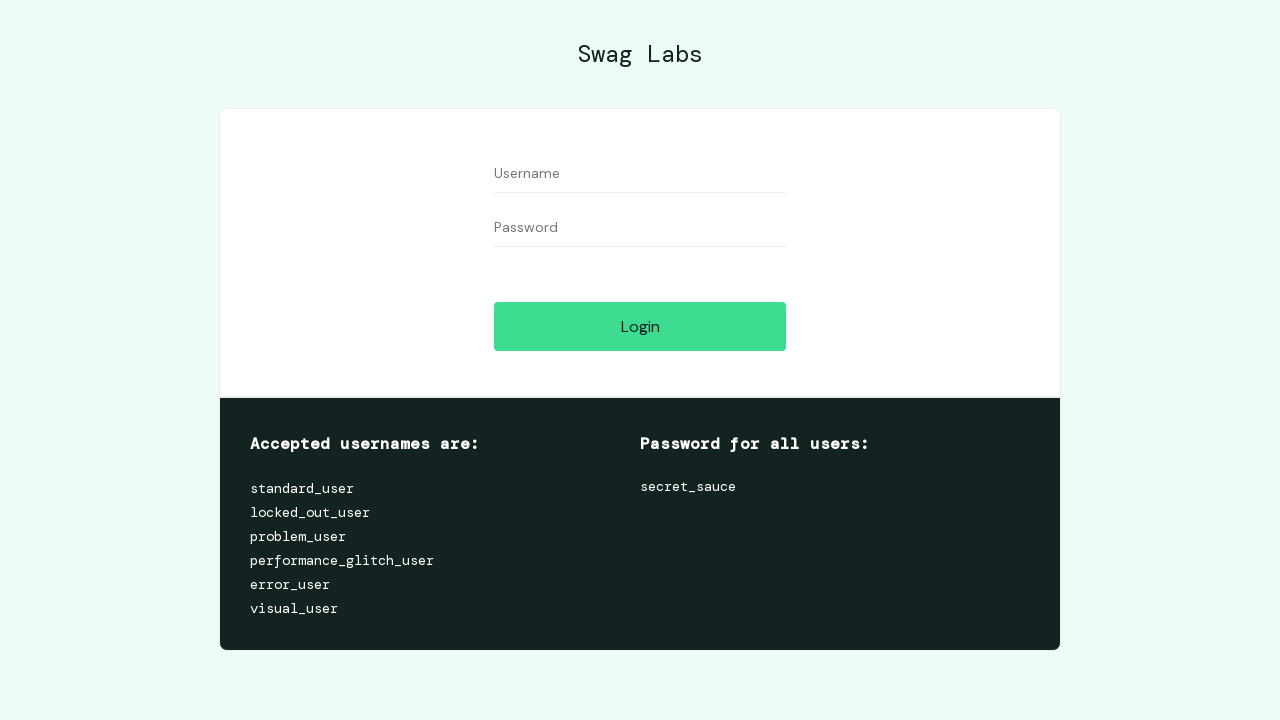

Filled username field with 'invalid_user1' on #user-name
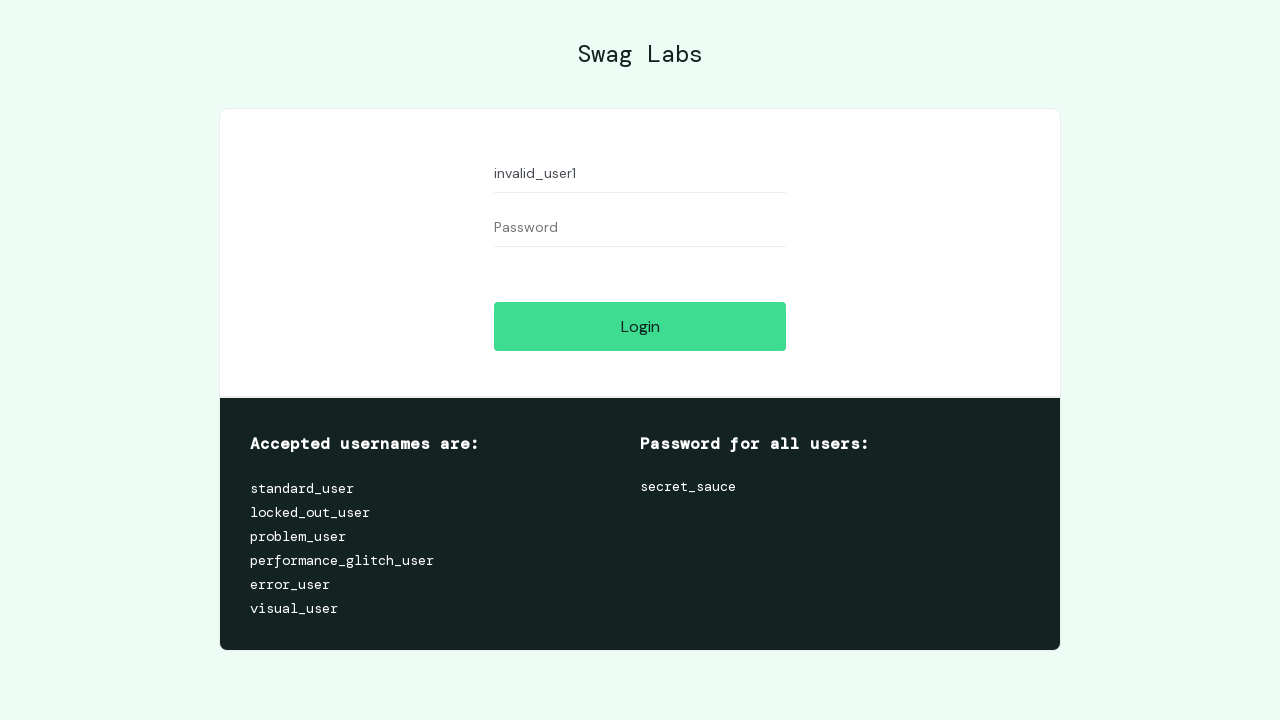

Filled password field with 'invalid_pass1' on #password
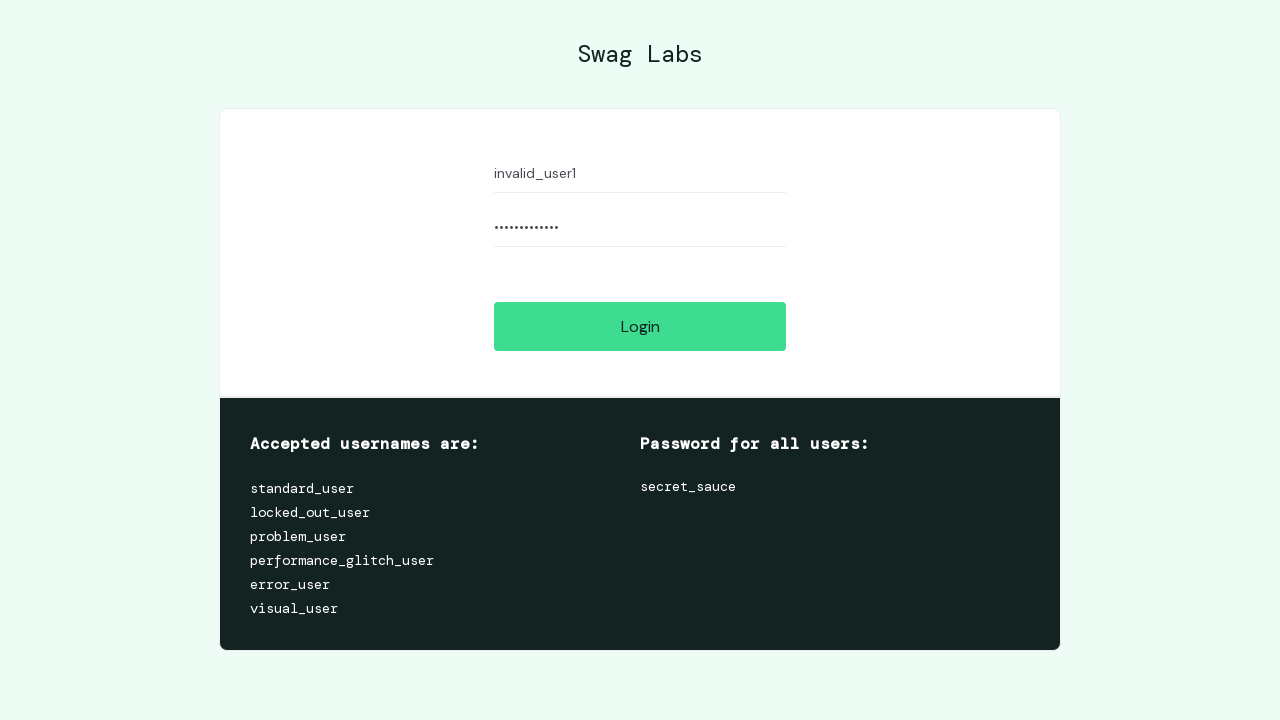

Clicked login button with invalid credentials at (640, 326) on #login-button
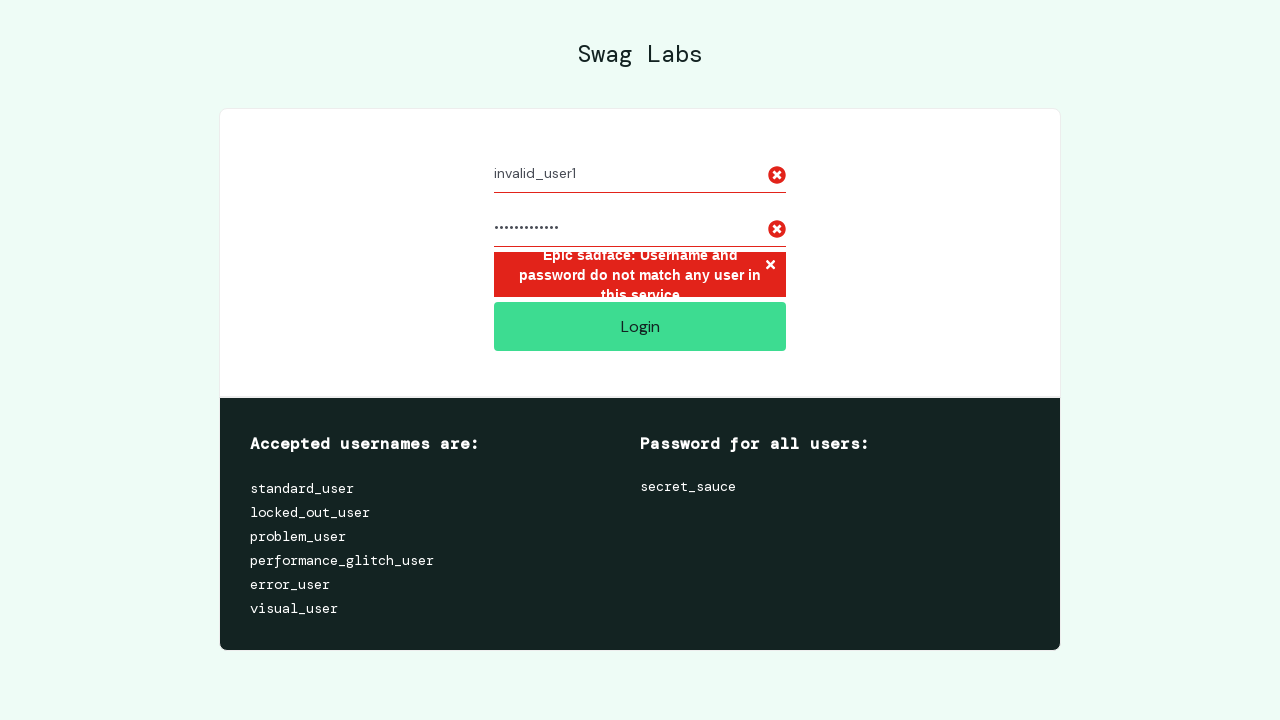

Retrieved error message text content
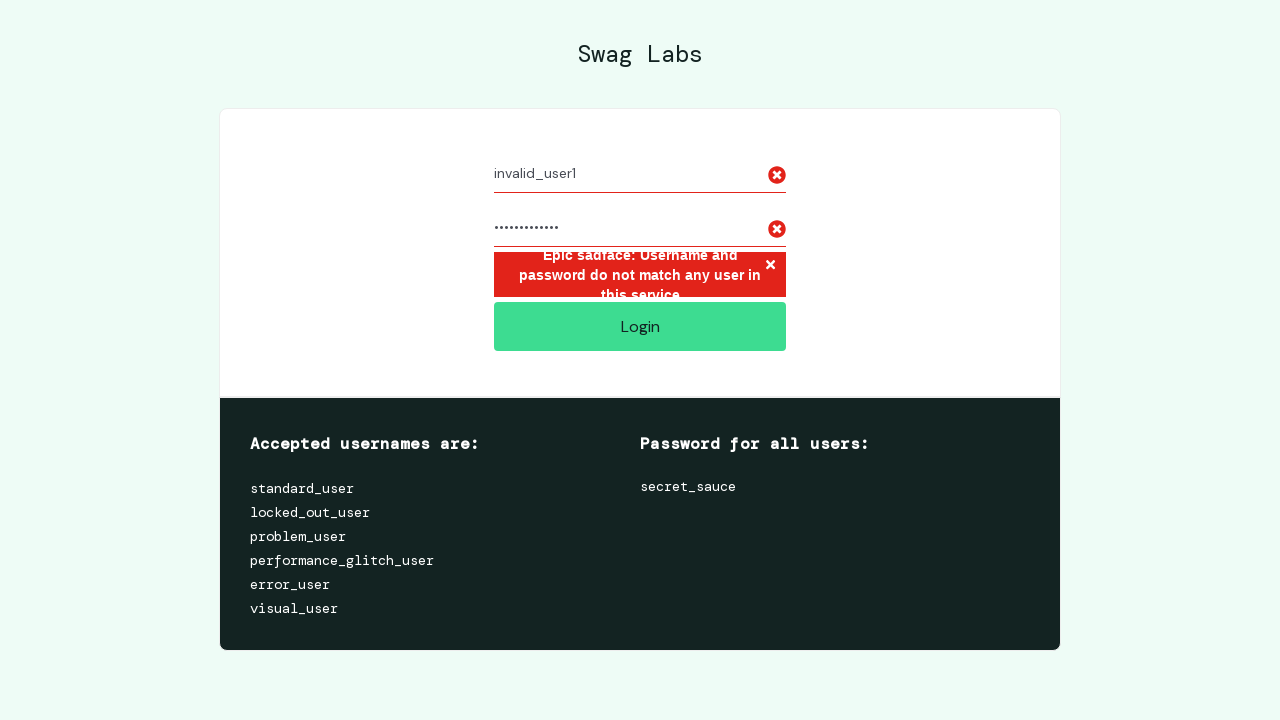

Verified error message matches expected text: 'Epic sadface: Username and password do not match any user in this service'
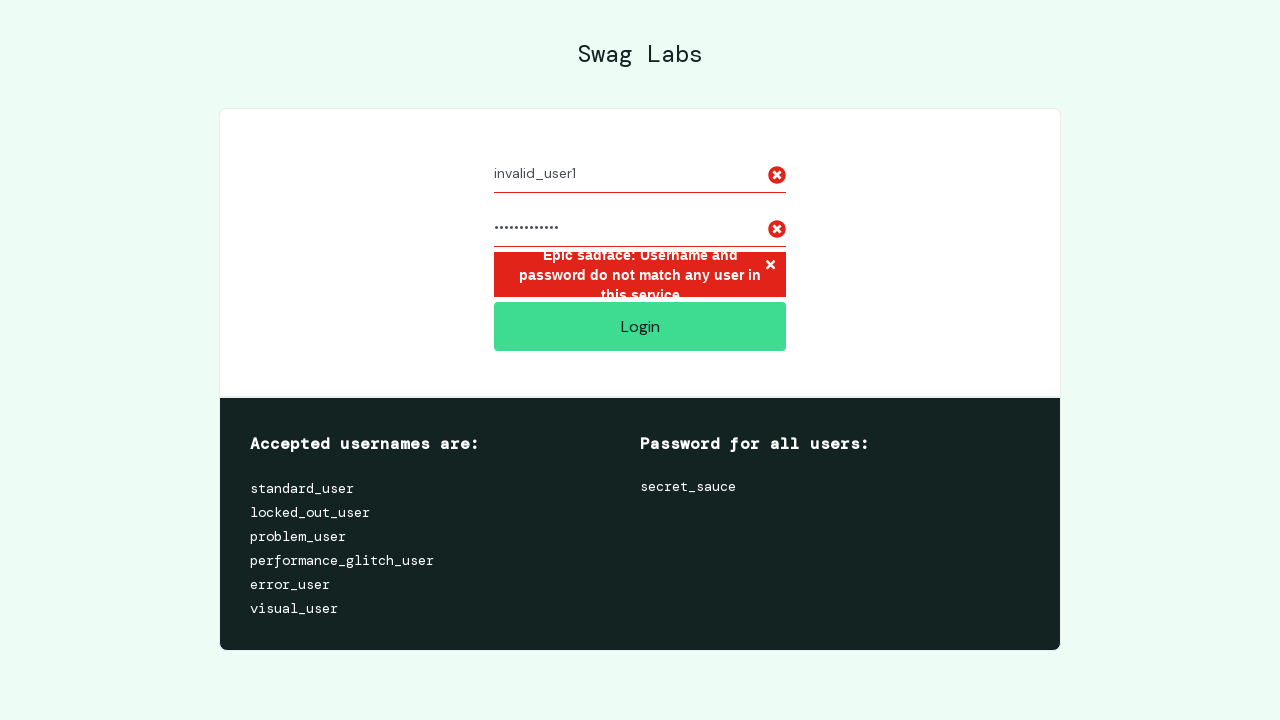

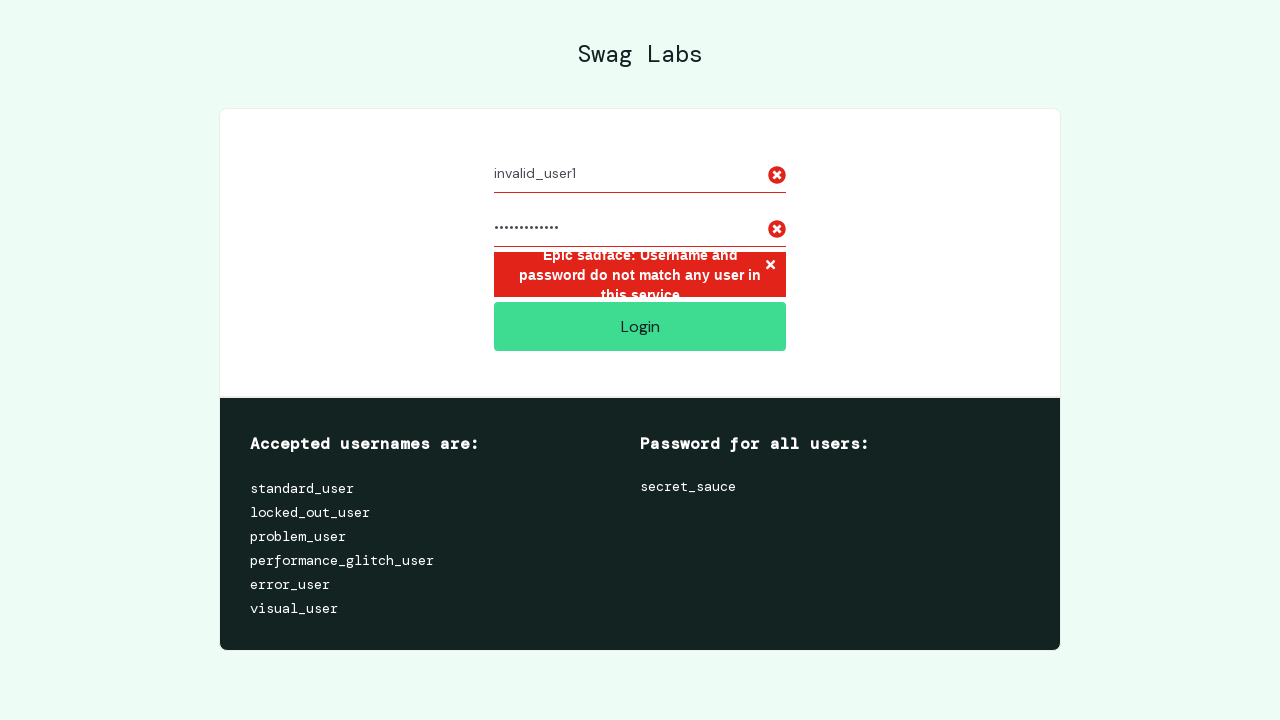